Tests the Contact form by clicking Contact link and sending a message to trigger an alert

Starting URL: https://www.demoblaze.com/

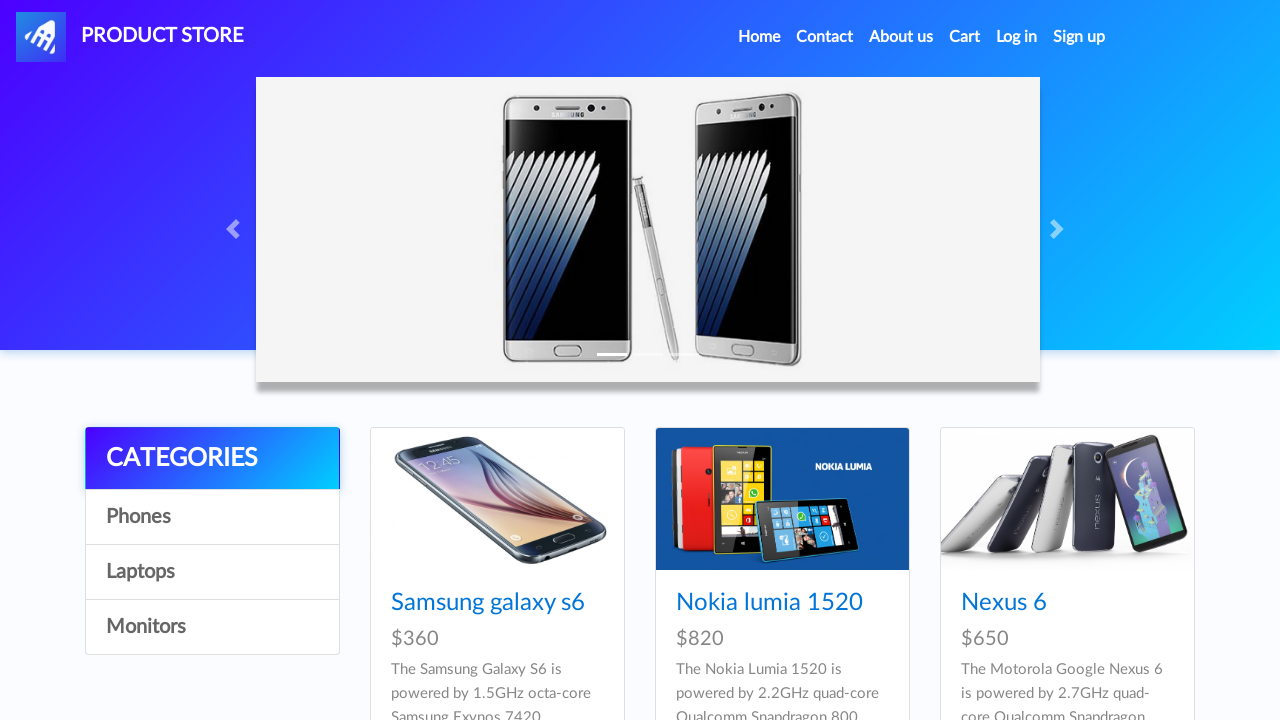

Clicked Contact link at (825, 37) on a:has-text('Contact')
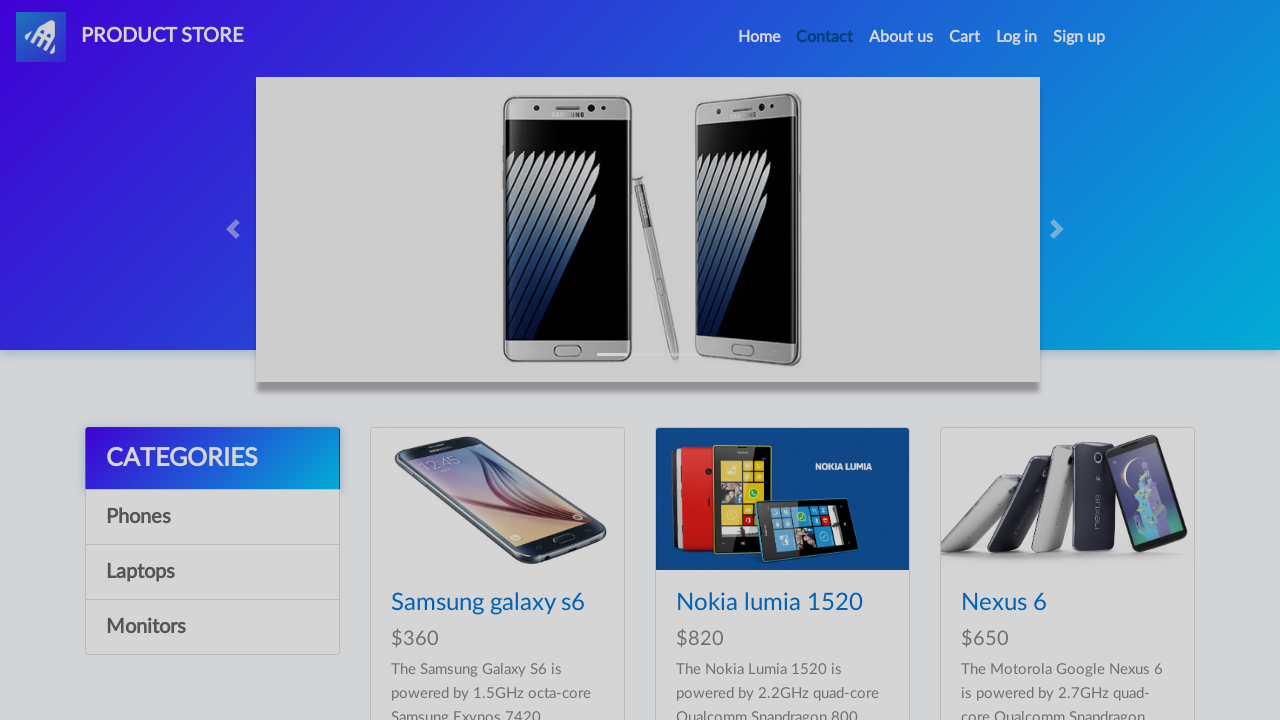

Contact modal appeared with Send message button
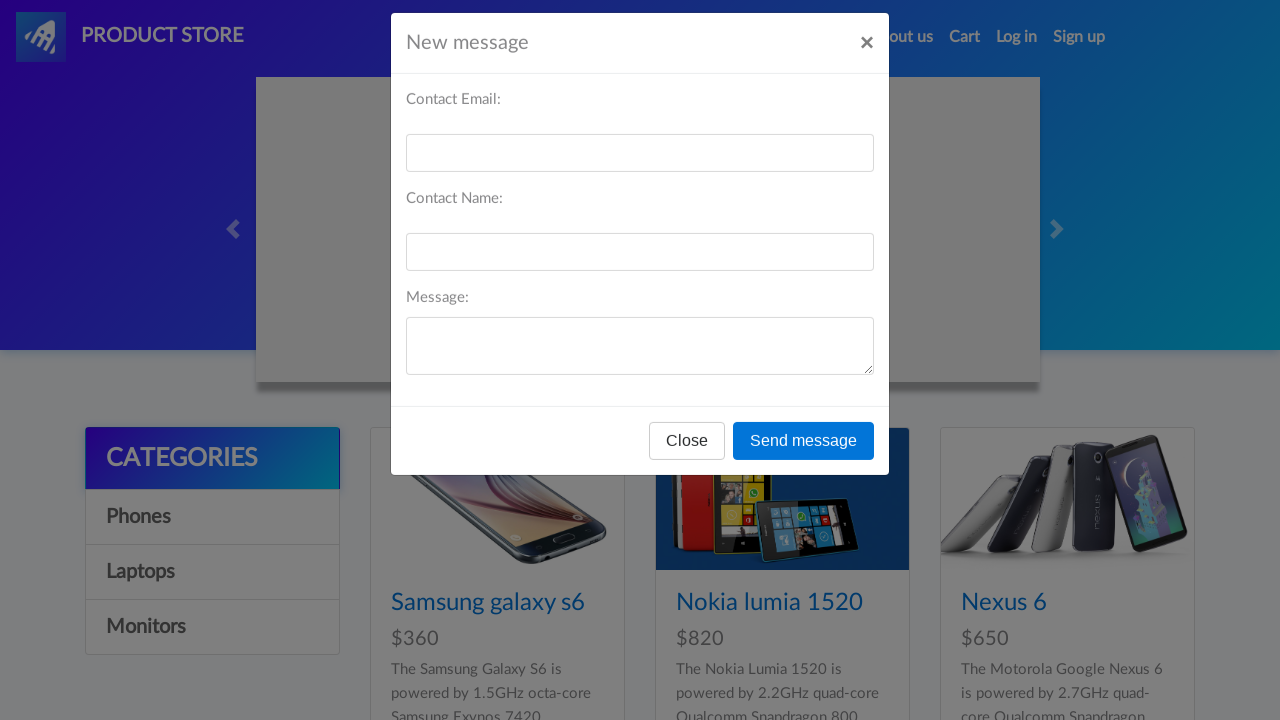

Clicked Send message button at (804, 459) on button:has-text('Send message')
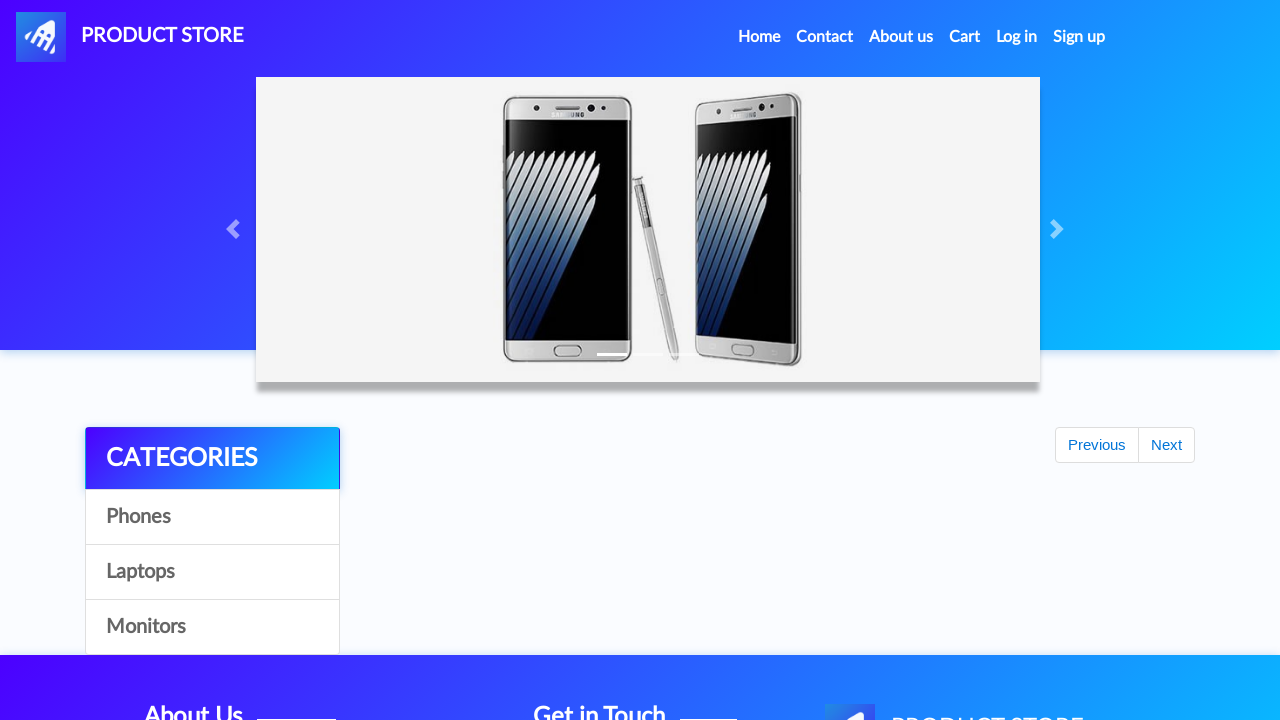

Set up dialog handler to accept alerts
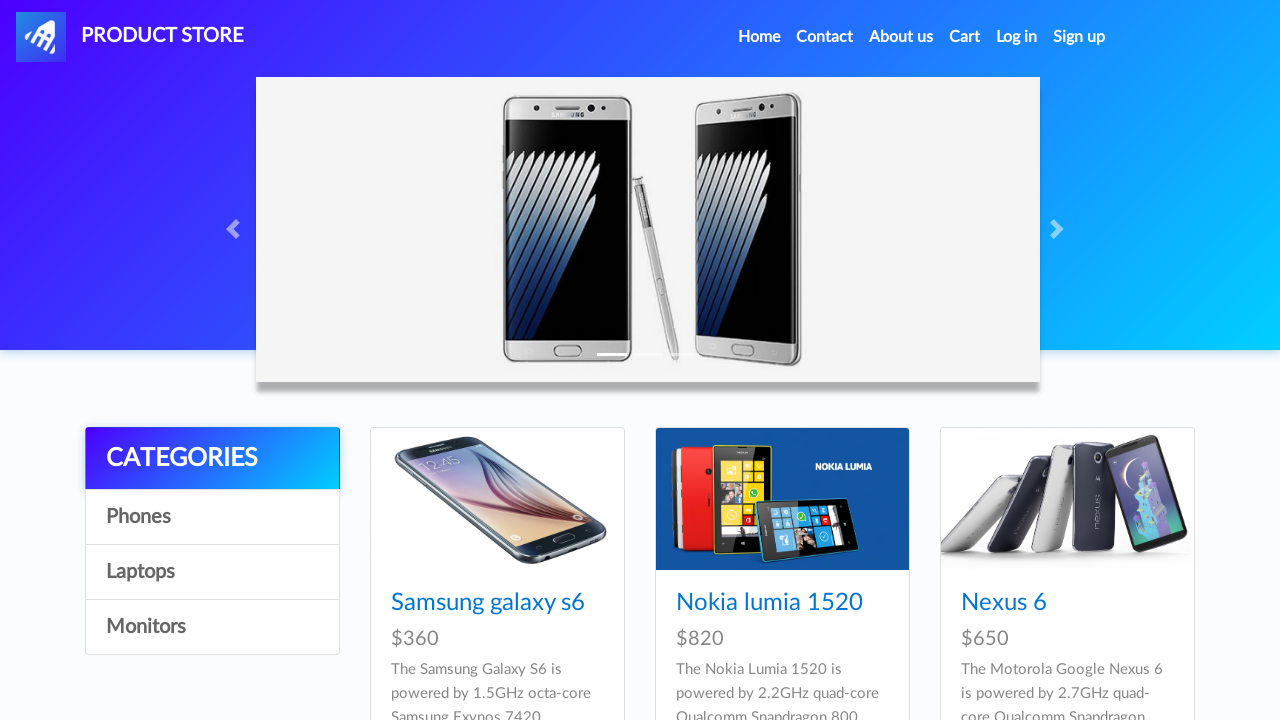

Waited 1 second for alert to appear and be handled
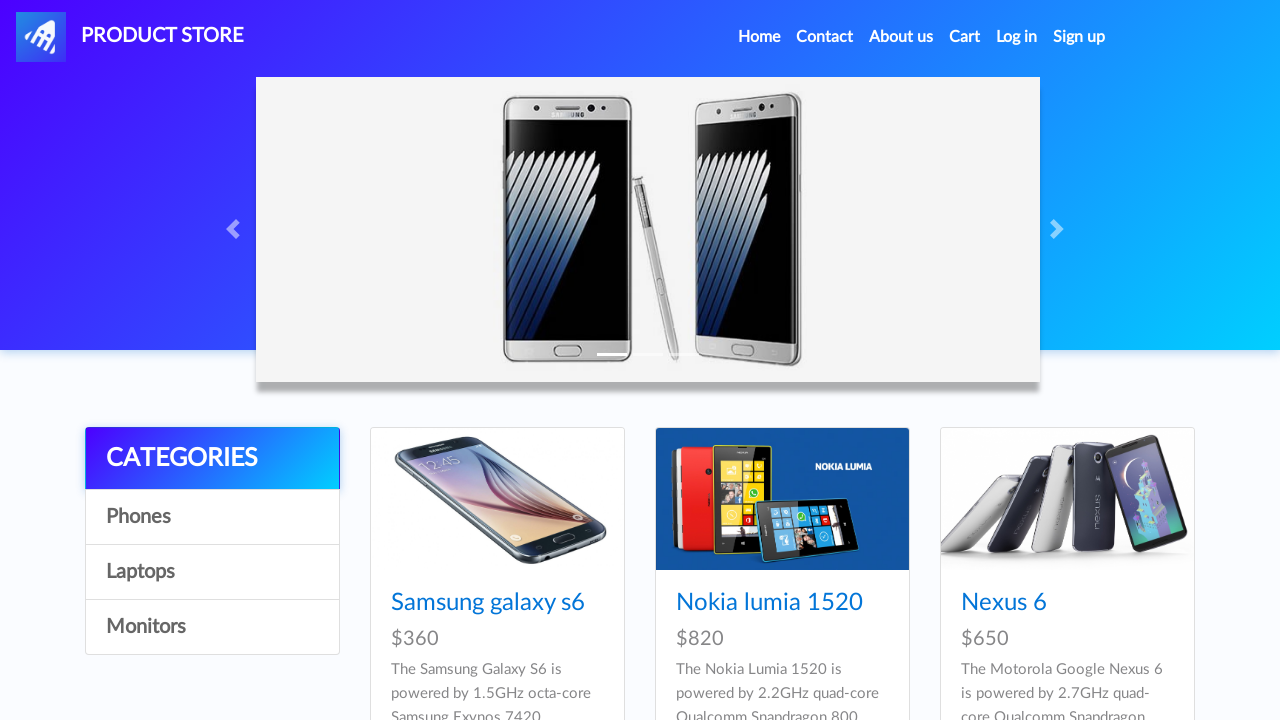

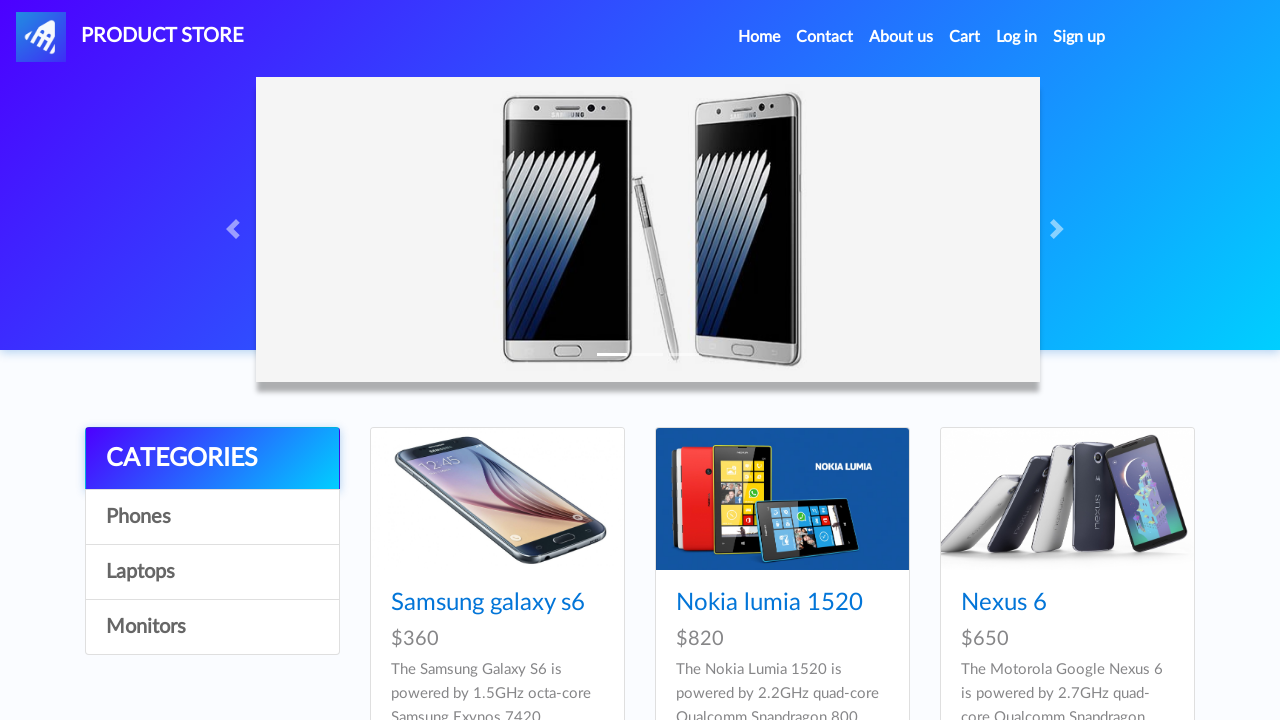